Tests interaction with a frame by filling first name and last name fields using frameLocator() method to locate by ID

Starting URL: https://letcode.in/frame

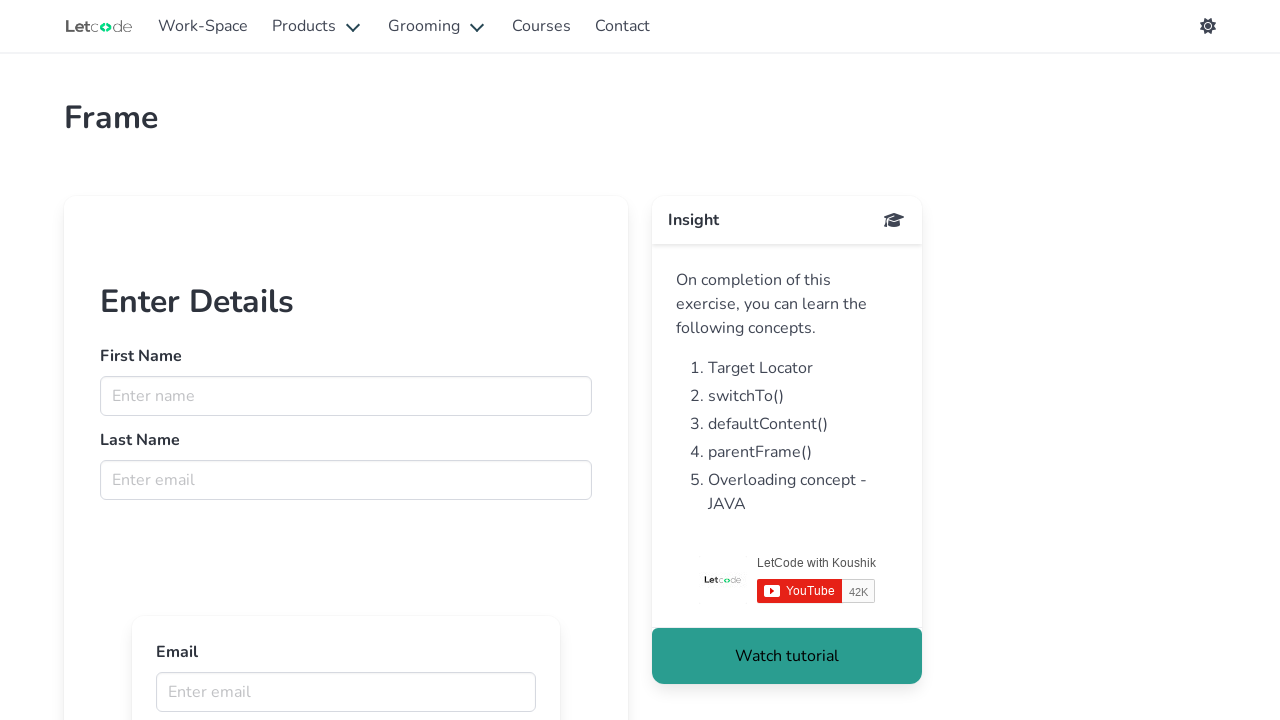

Navigated to https://letcode.in/frame
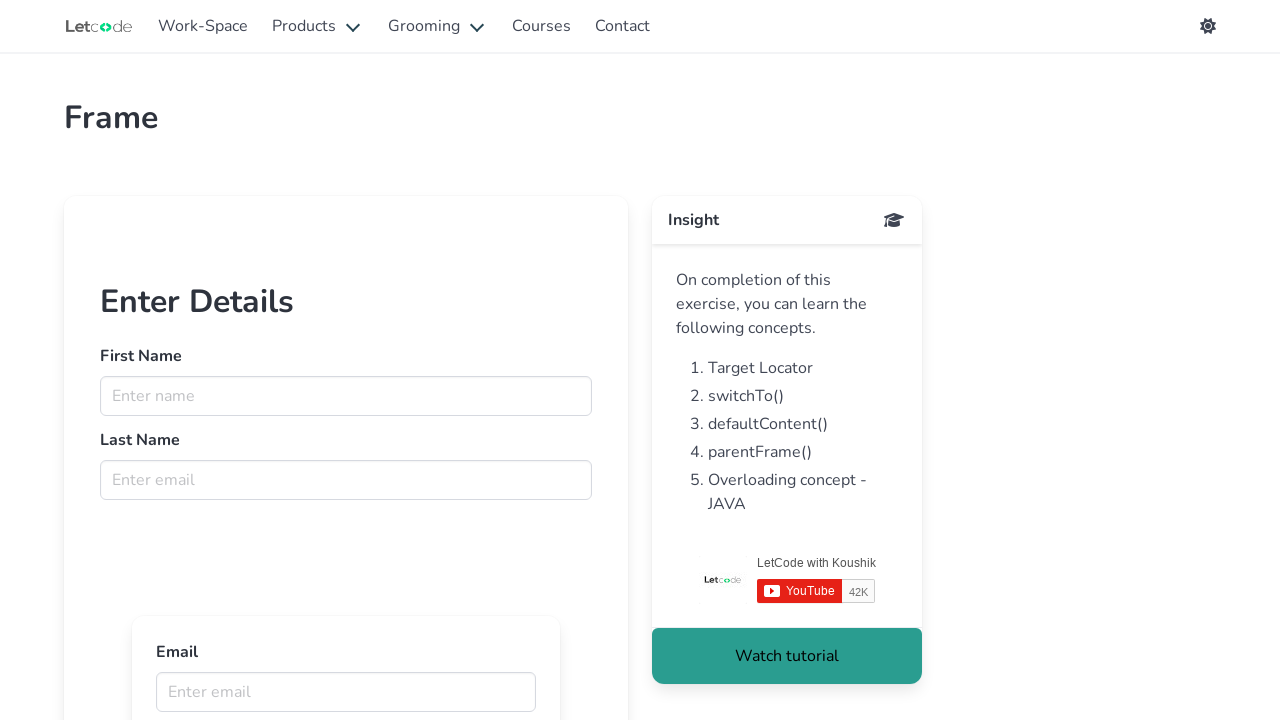

Located frame with ID 'firstFr'
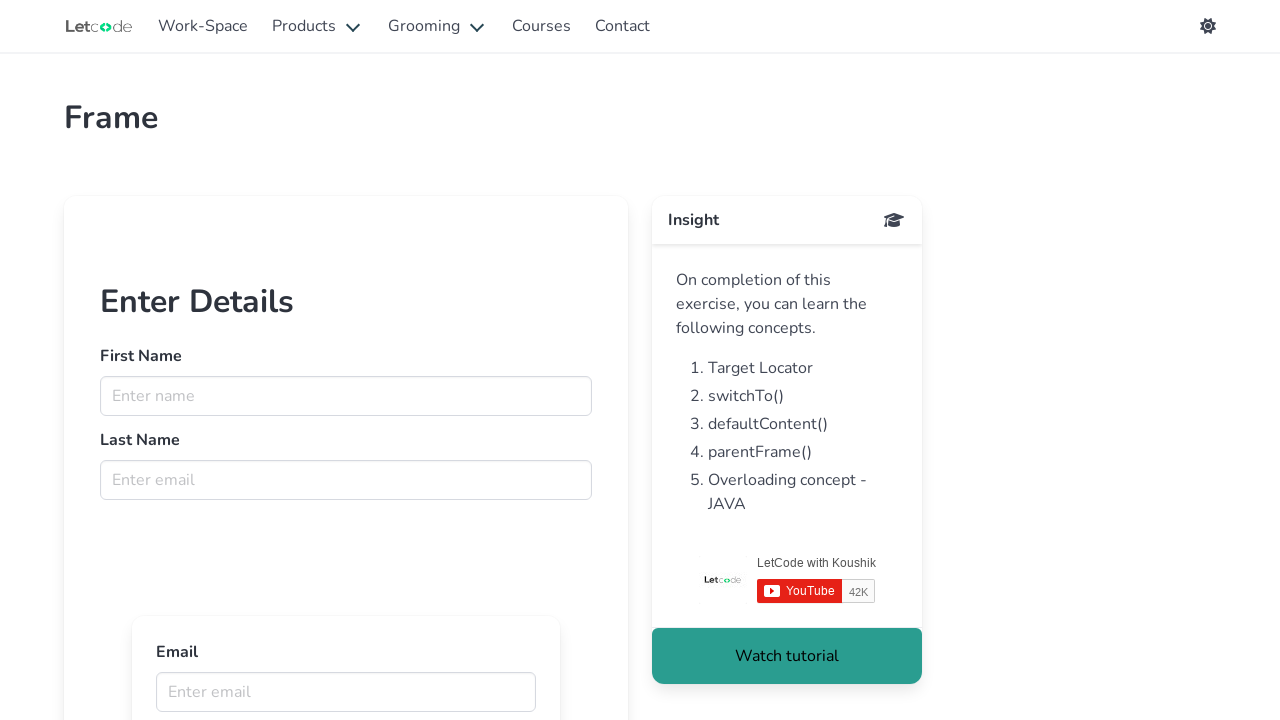

Filled first name field with 'uros' on #firstFr >> internal:control=enter-frame >> input[name='fname']
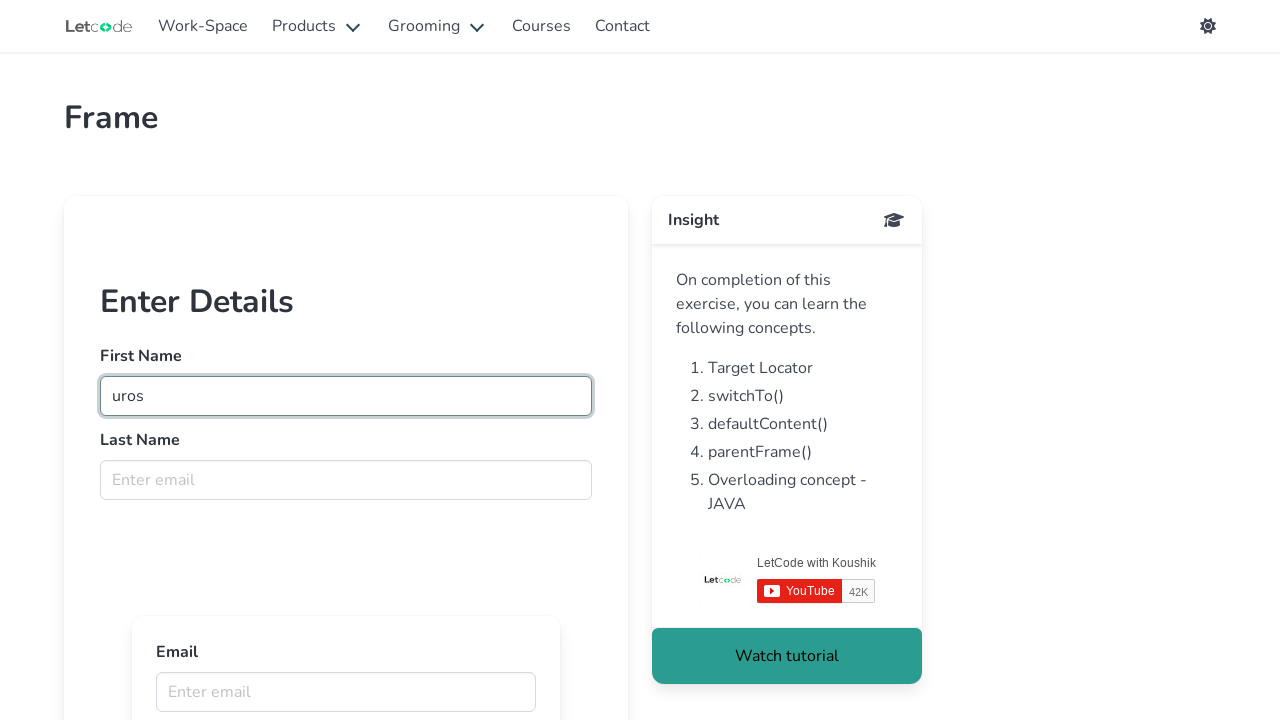

Filled last name field with 'vidakovic' on #firstFr >> internal:control=enter-frame >> input[name='lname']
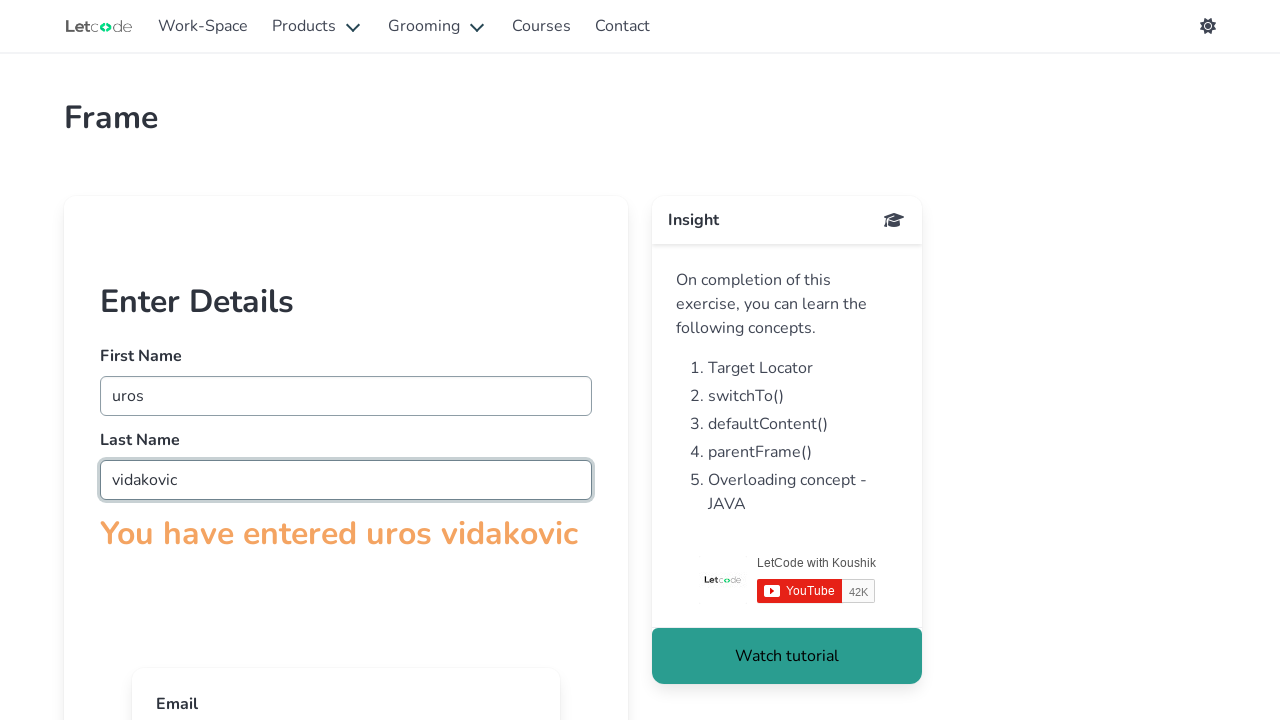

Verified confirmation text element appeared
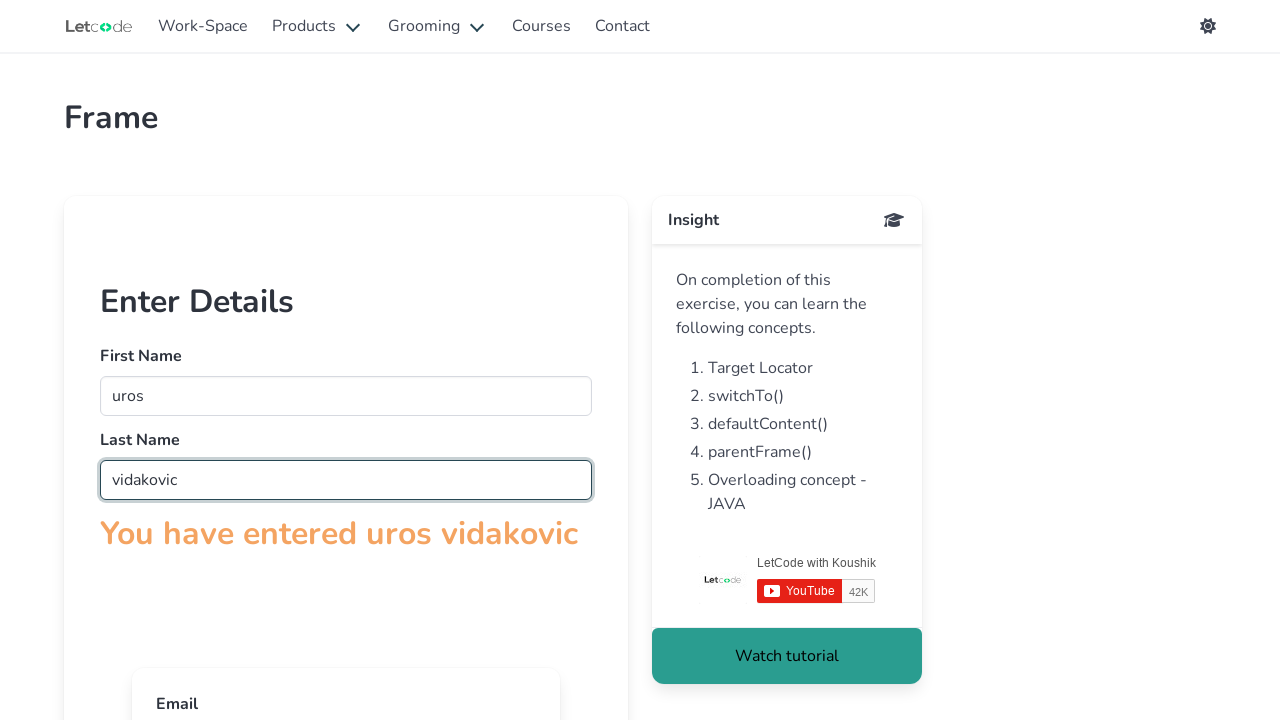

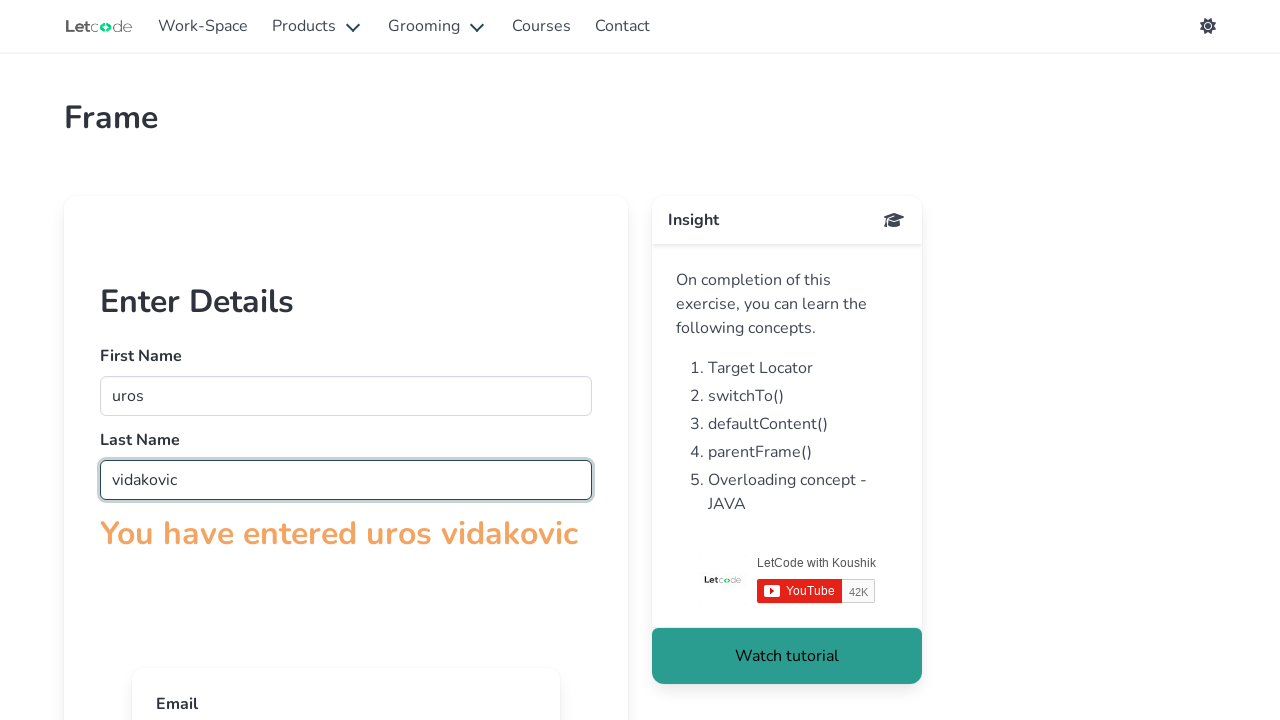